Tests A/B test opt-out by visiting the page, checking if in A/B test, adding an opt-out cookie, refreshing, and verifying the page shows "No A/B Test".

Starting URL: http://the-internet.herokuapp.com/abtest

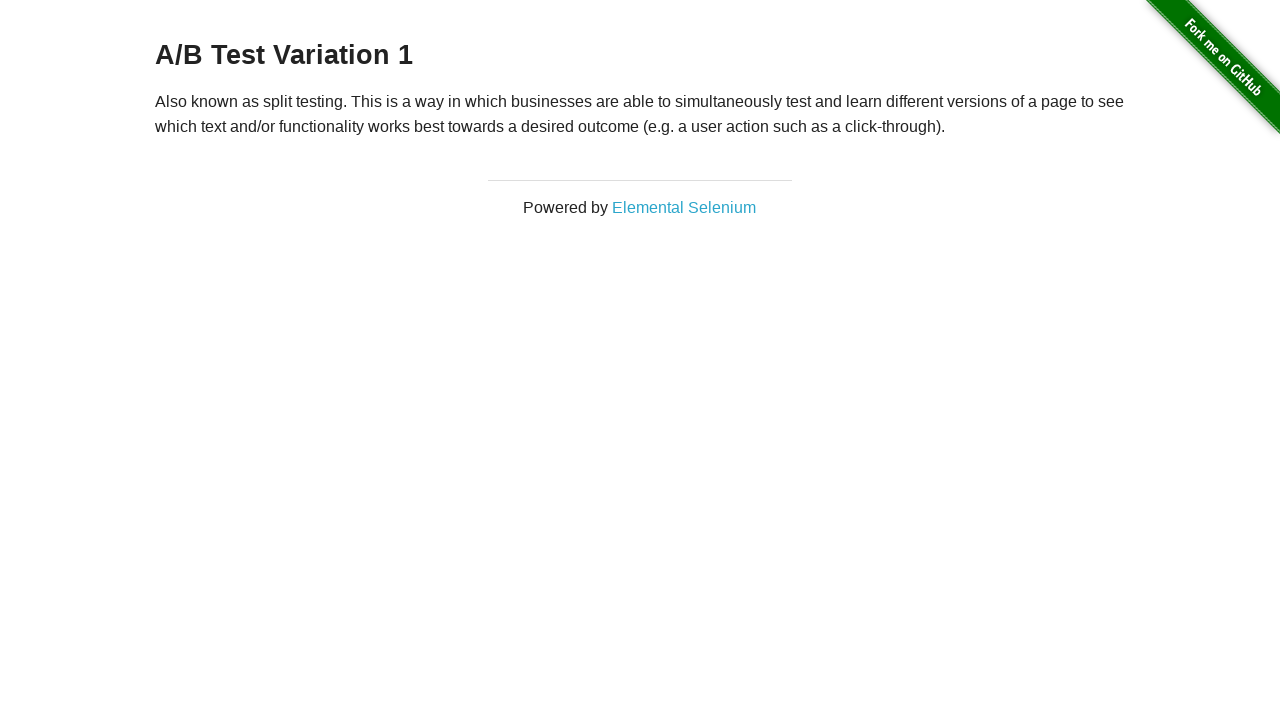

Navigated to A/B test page
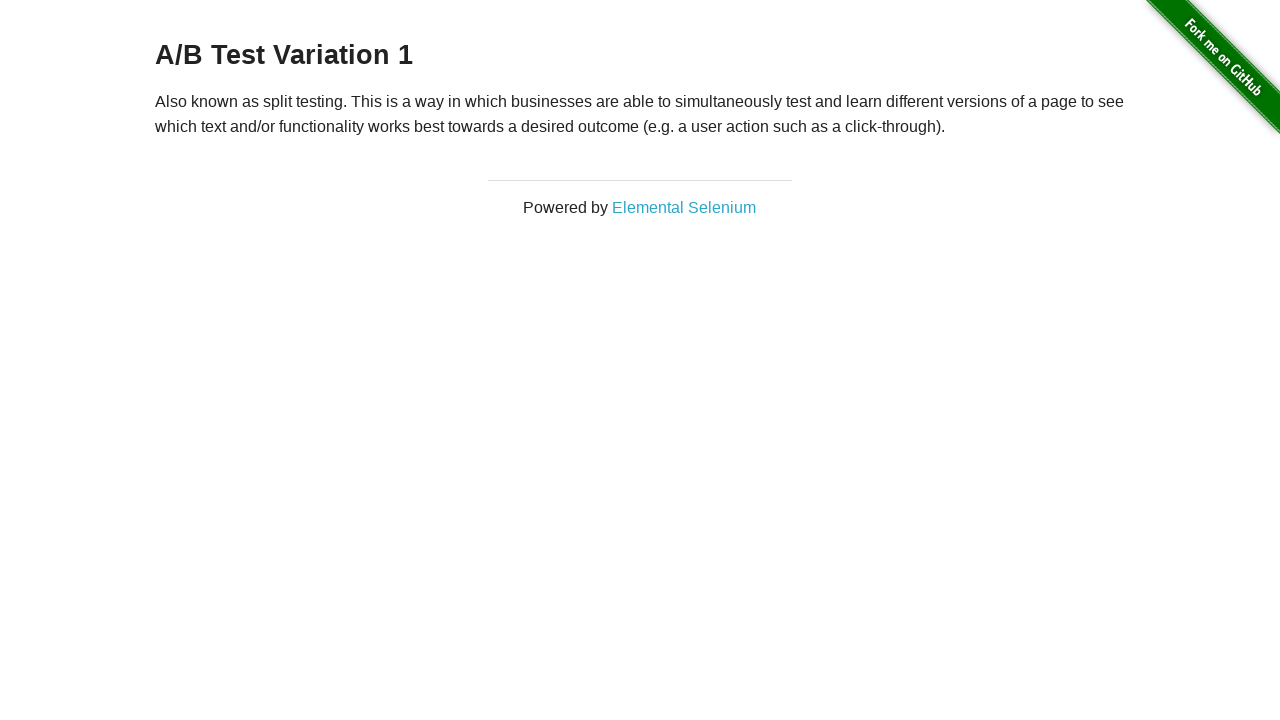

Located h3 heading element
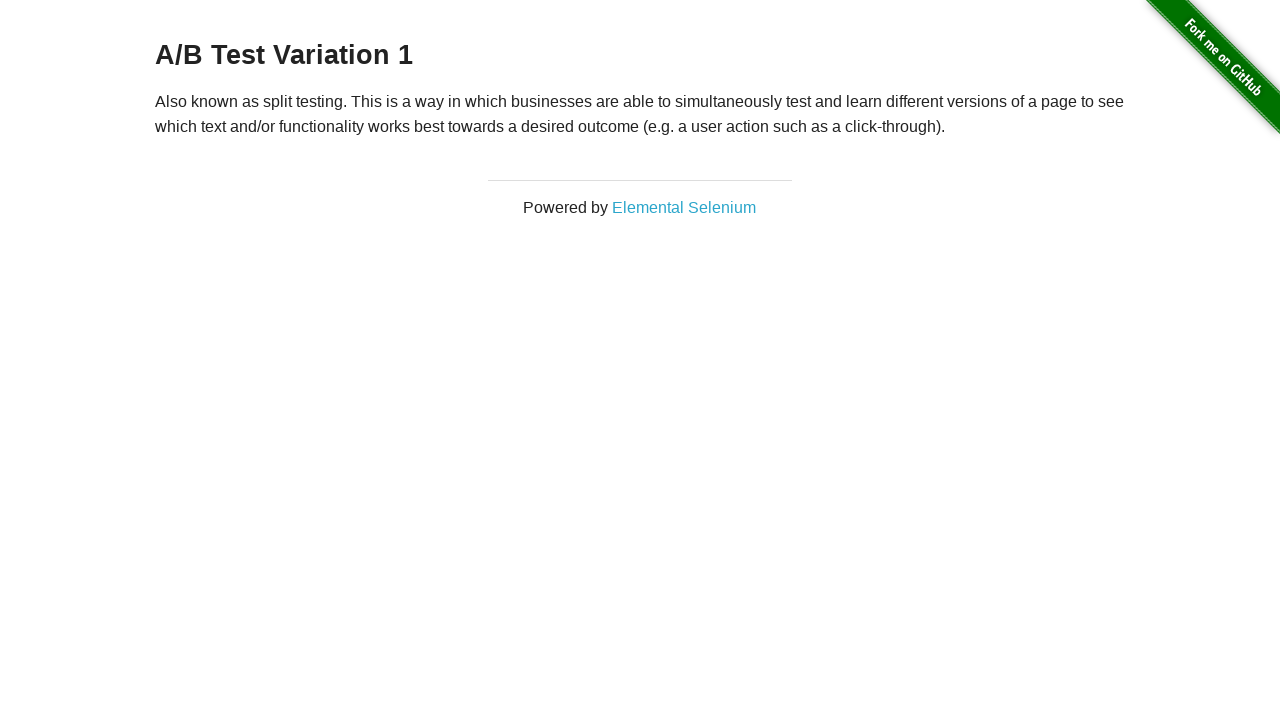

Retrieved heading text: 'A/B Test Variation 1'
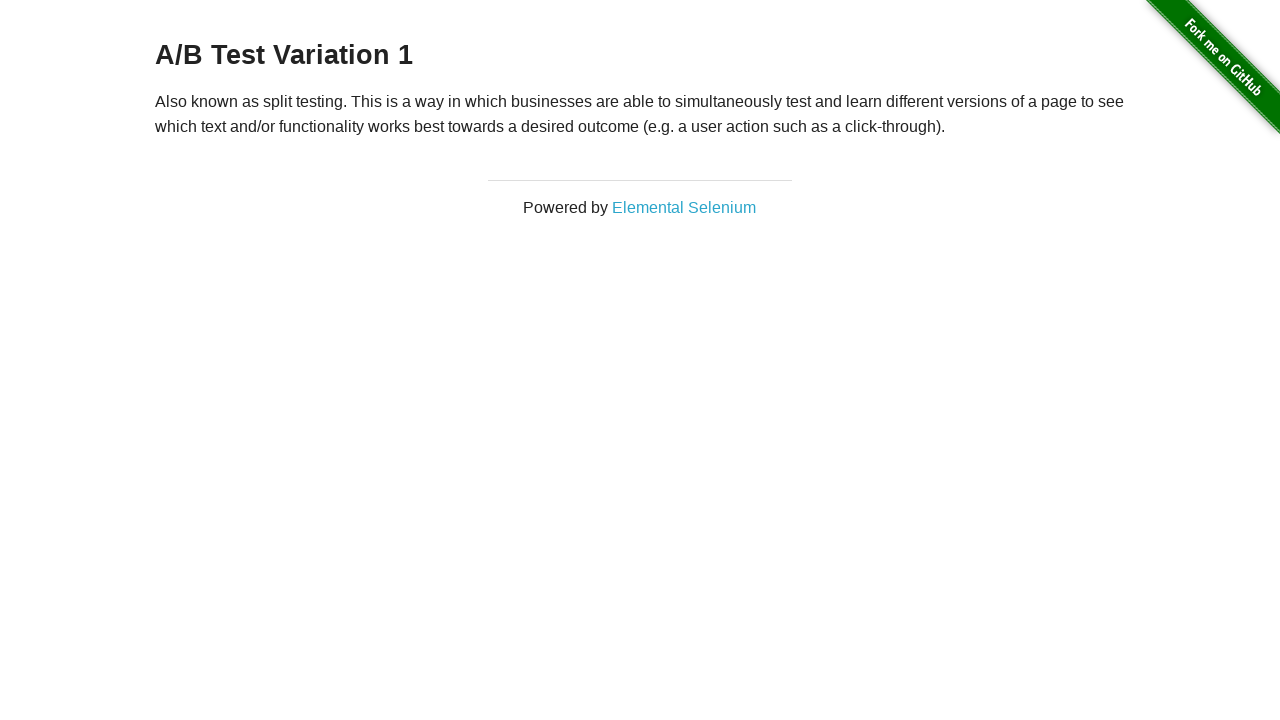

Added optimizelyOptOut cookie to opt out of A/B test
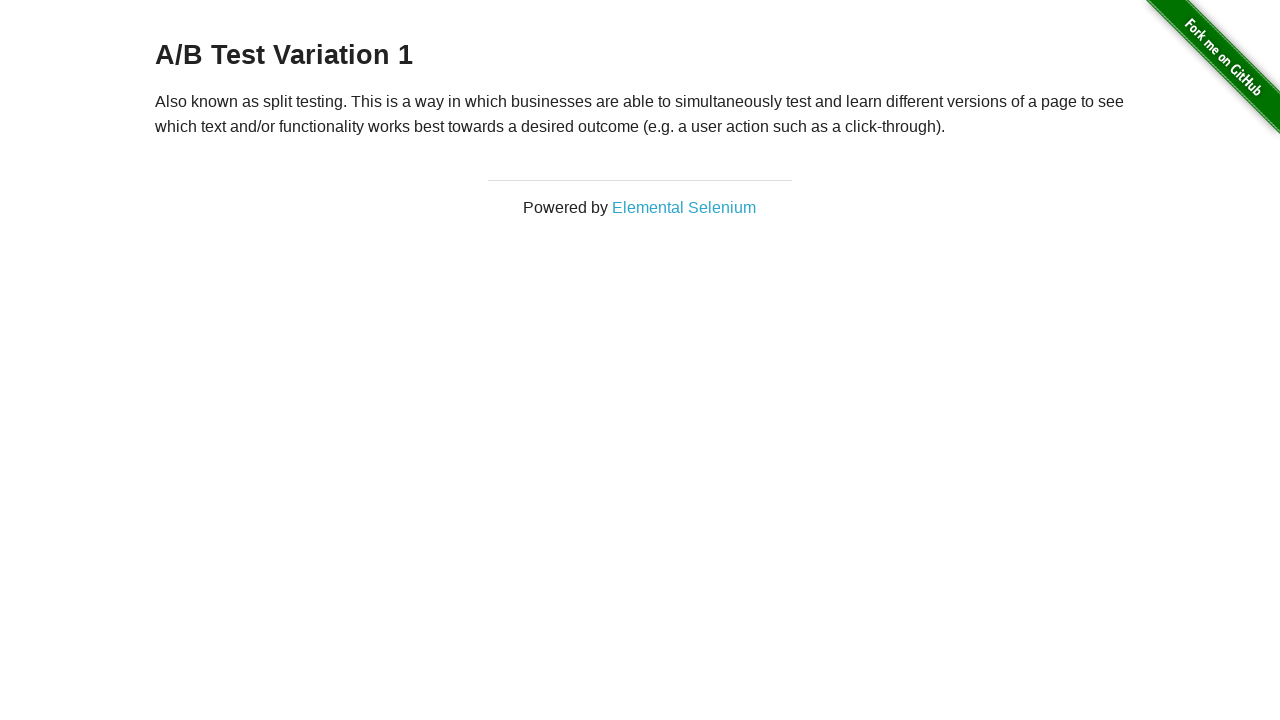

Reloaded page after adding opt-out cookie
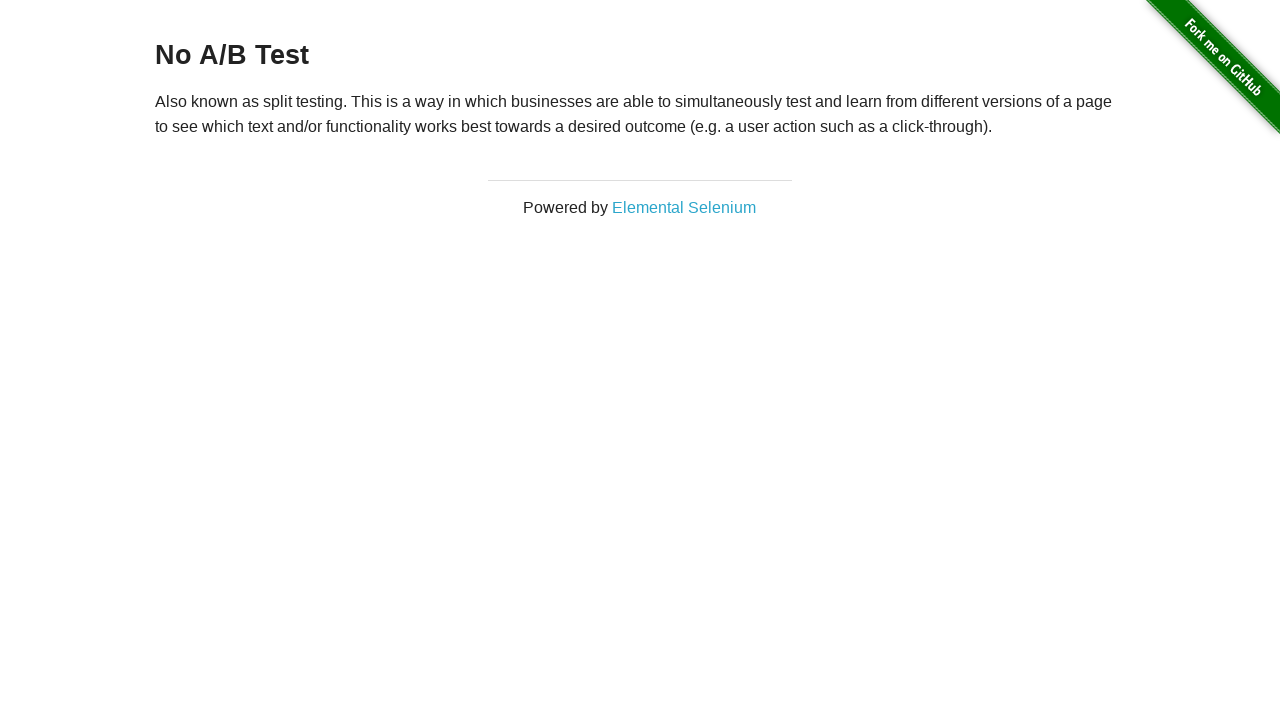

Verified h3 heading is present after opting out
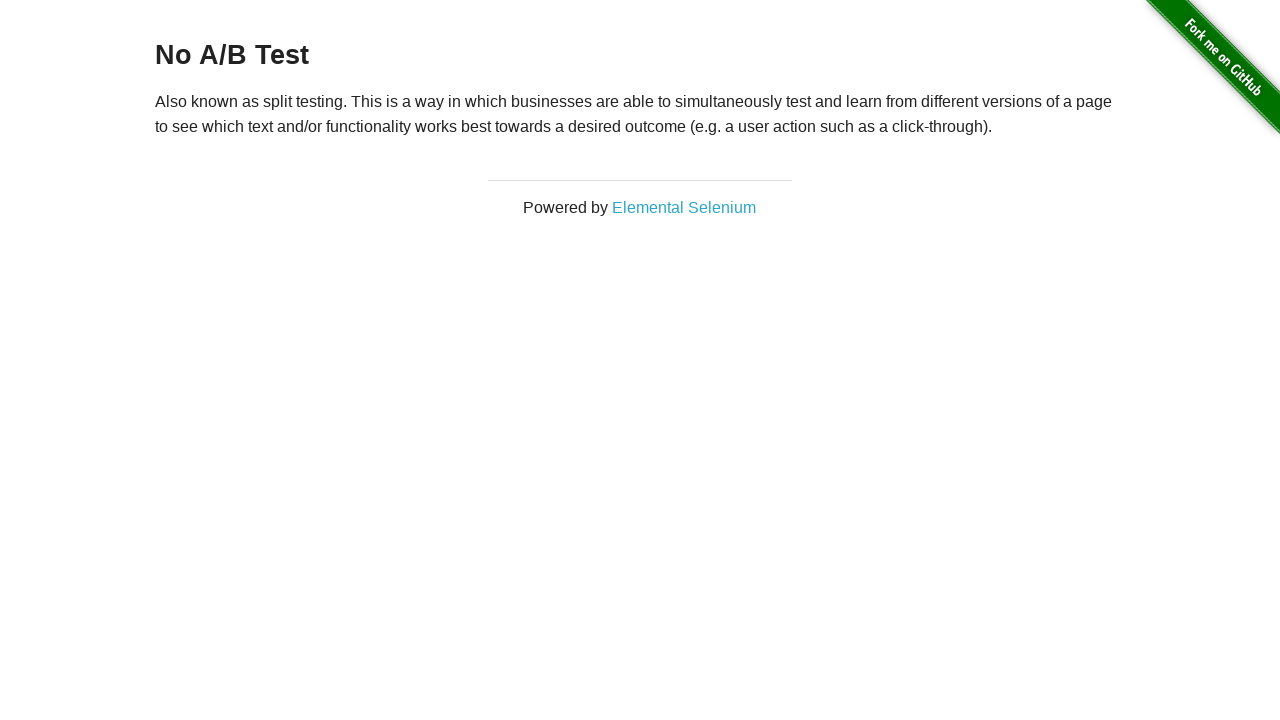

Verified page shows 'No A/B Test' - confirmed no A/B test active
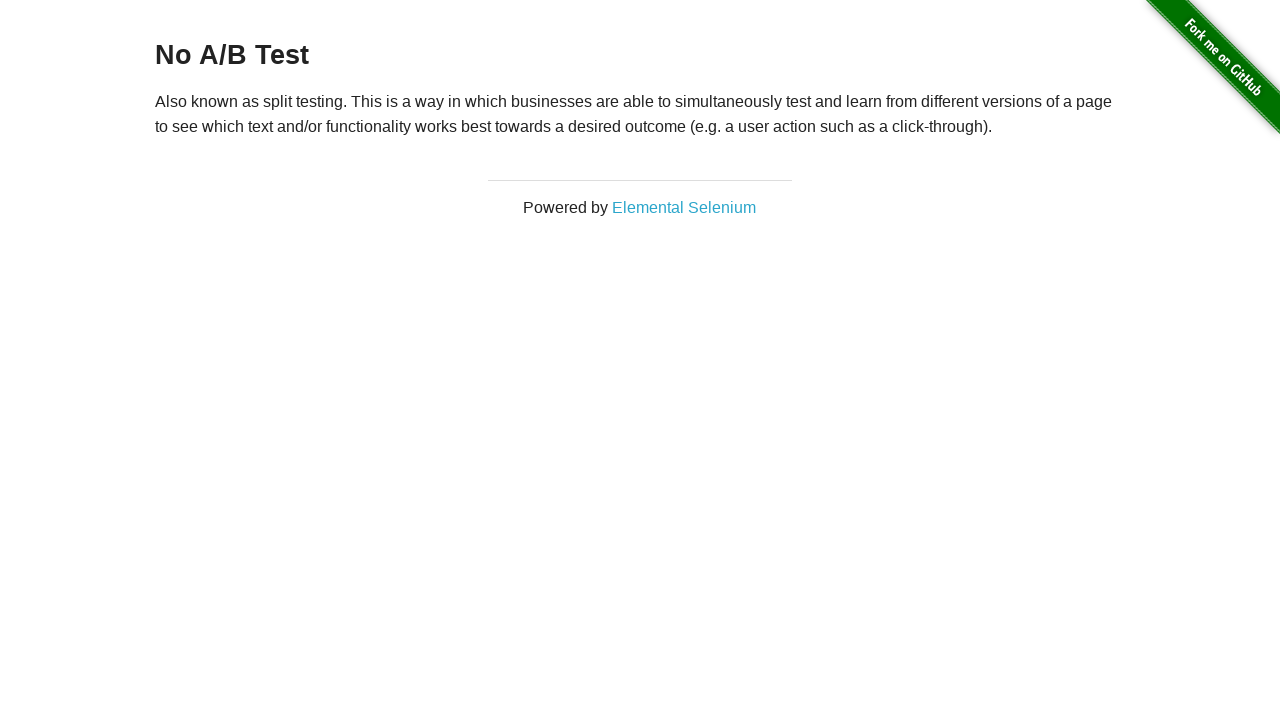

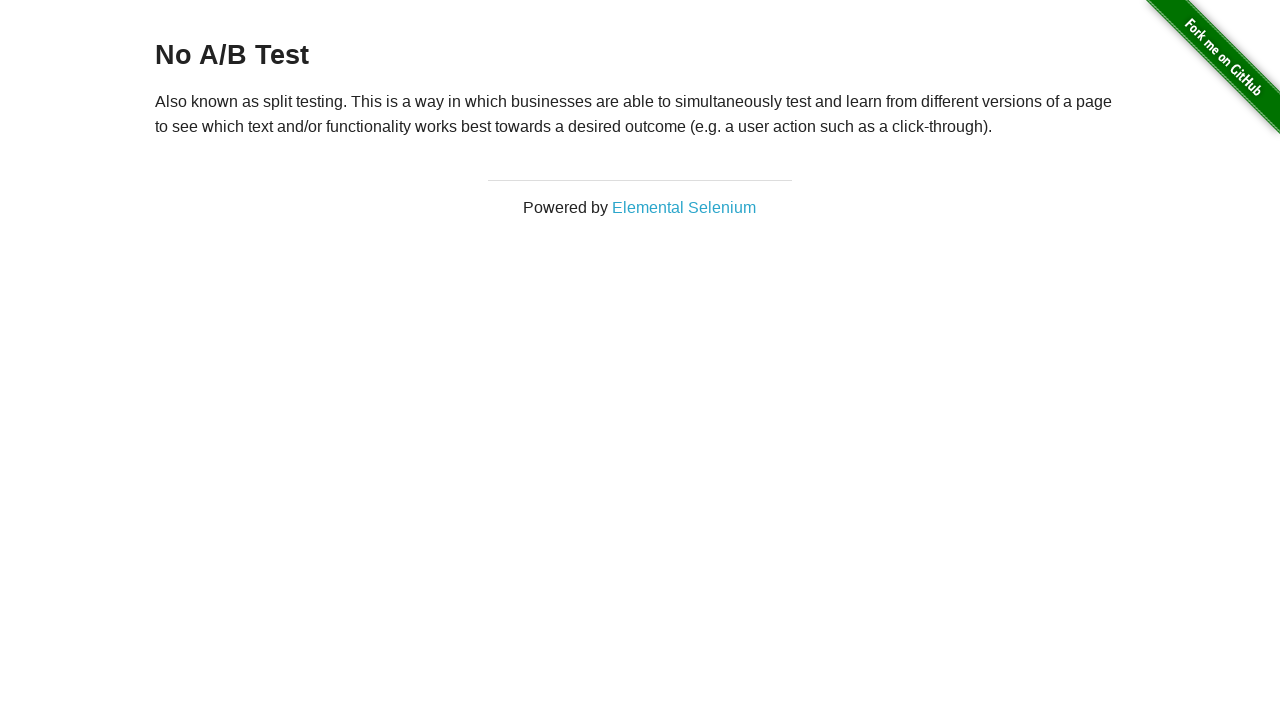